Tests Add/Remove Elements page by clicking the link and verifying that the add button is displayed

Starting URL: https://the-internet.herokuapp.com/

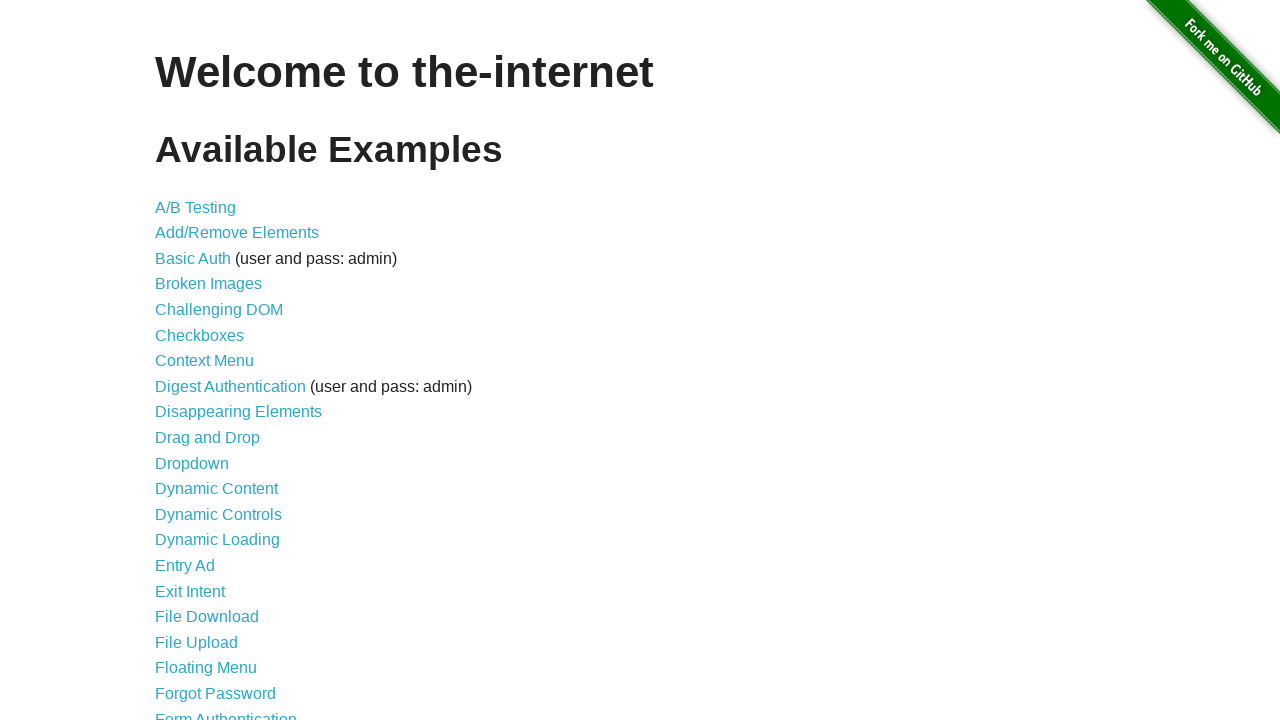

Clicked Add/Remove Elements link at (237, 233) on text=Add/Remove Elements
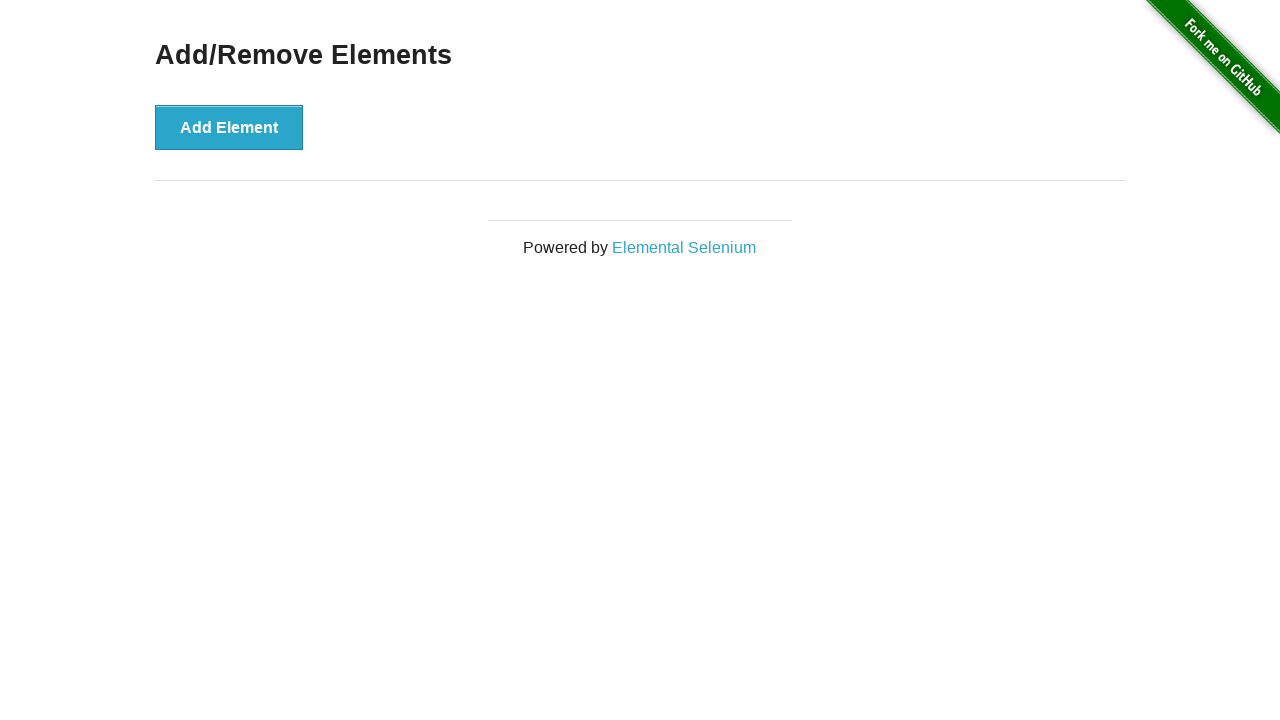

Add button is displayed and loaded
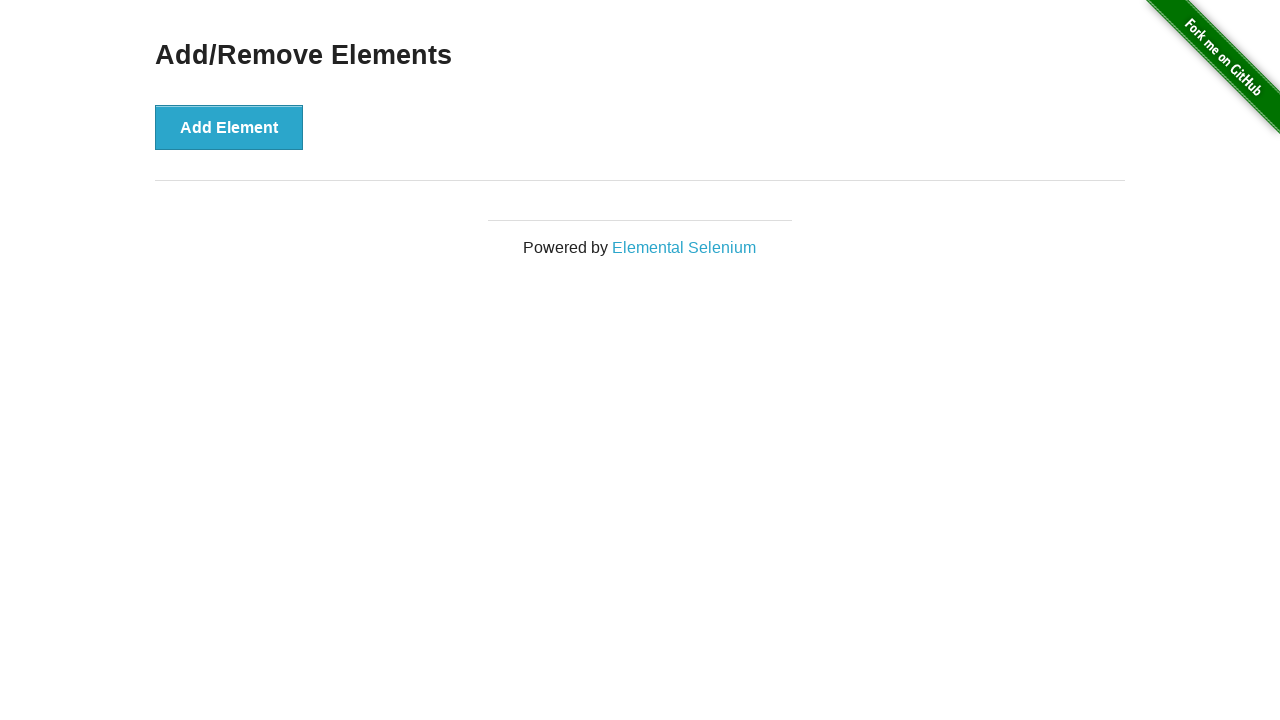

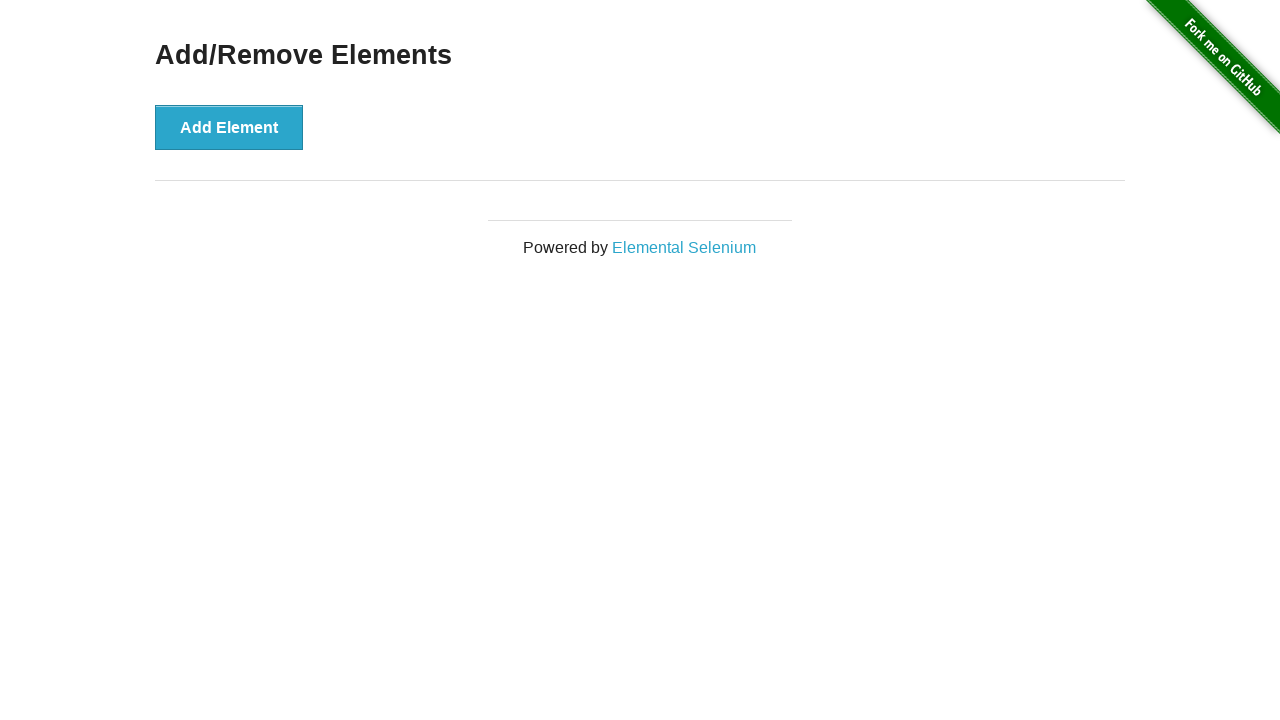